Tests selectable UI functionality by finding selectable list items and performing click-and-hold actions to select multiple items (items 3 and 6 based on 0-indexed positions)

Starting URL: http://only-testing-blog.blogspot.in/2014/09/selectable.html

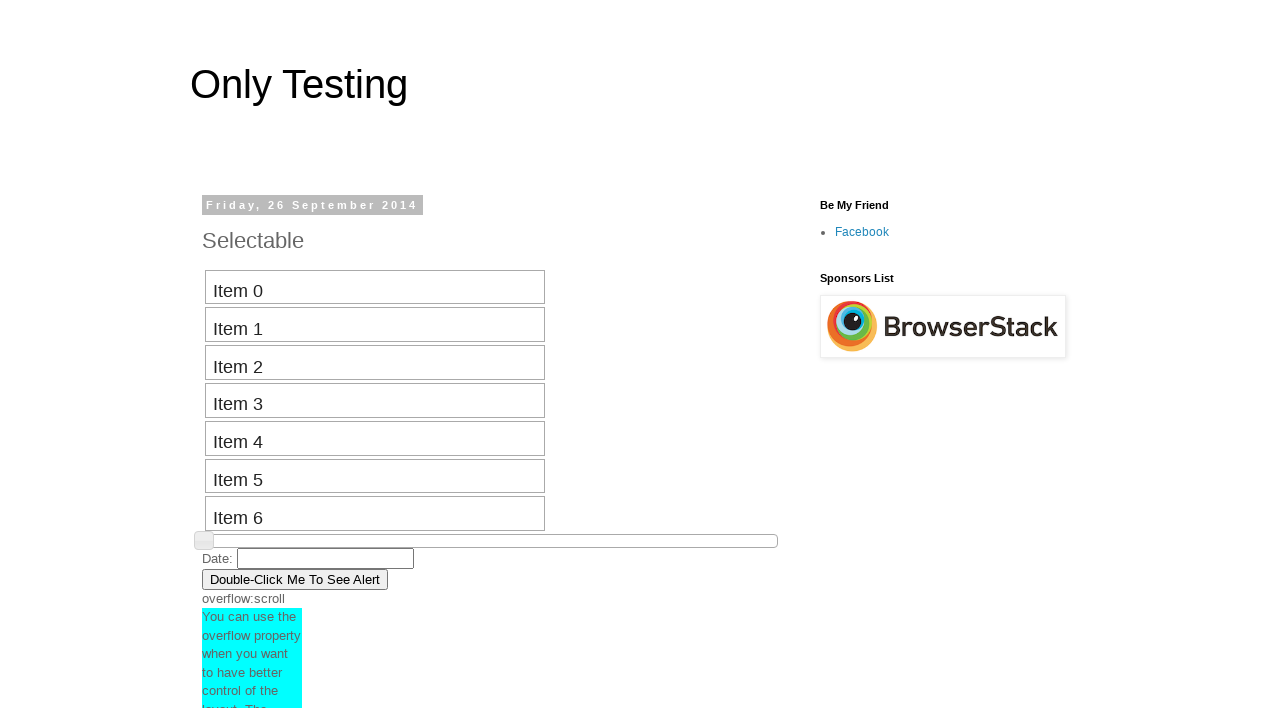

Waited for selectable list to be present
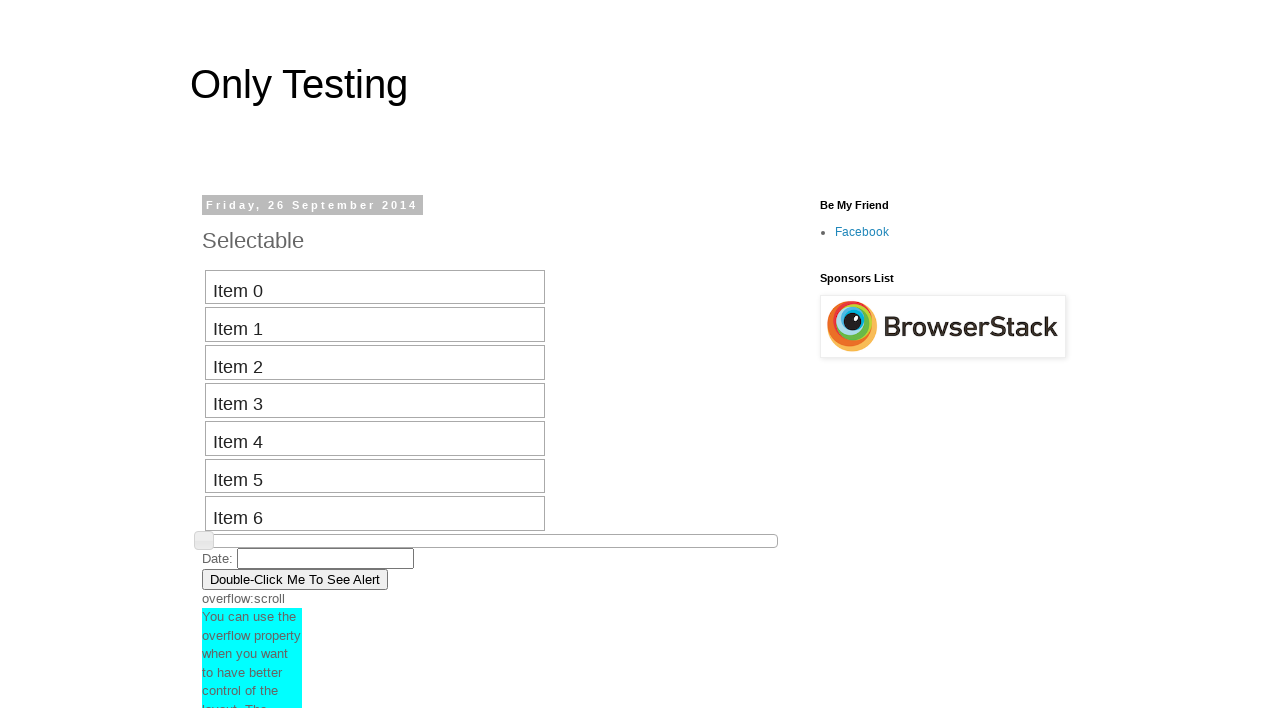

Retrieved all selectable list items
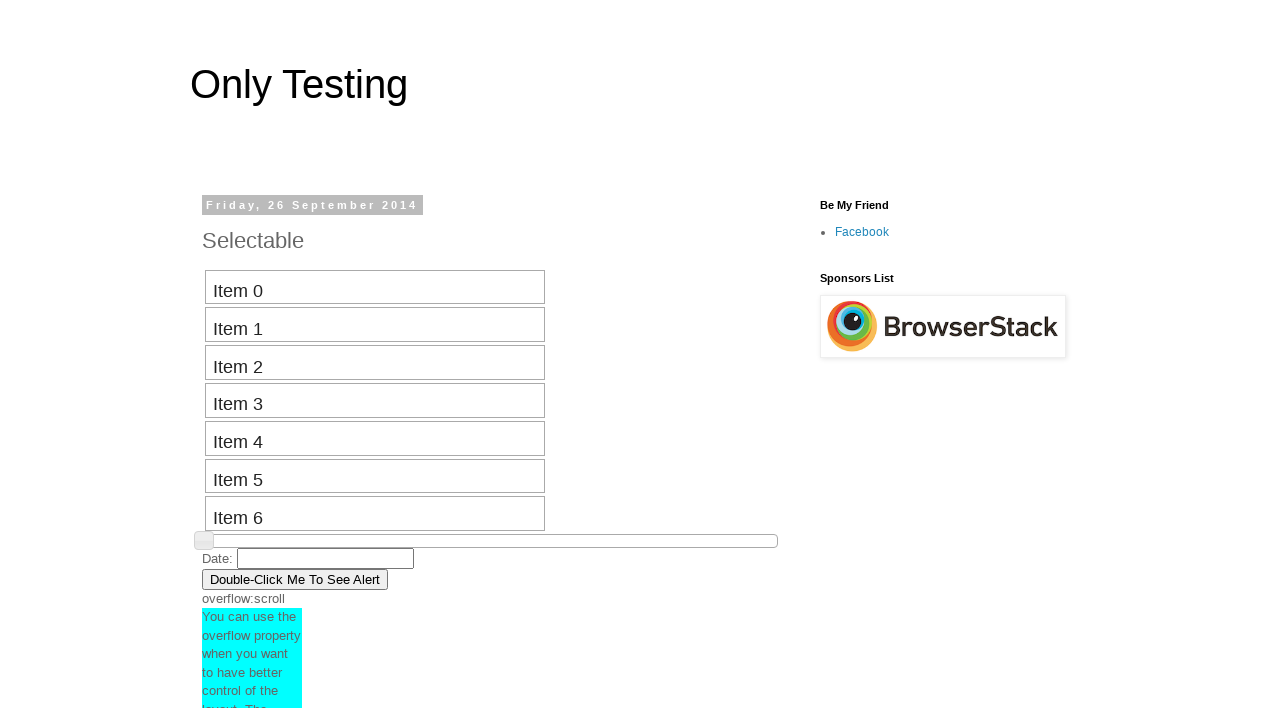

Clicked on 3rd selectable item (index 2) at (375, 363) on xpath=//ol[@id='selectable']/* >> nth=2
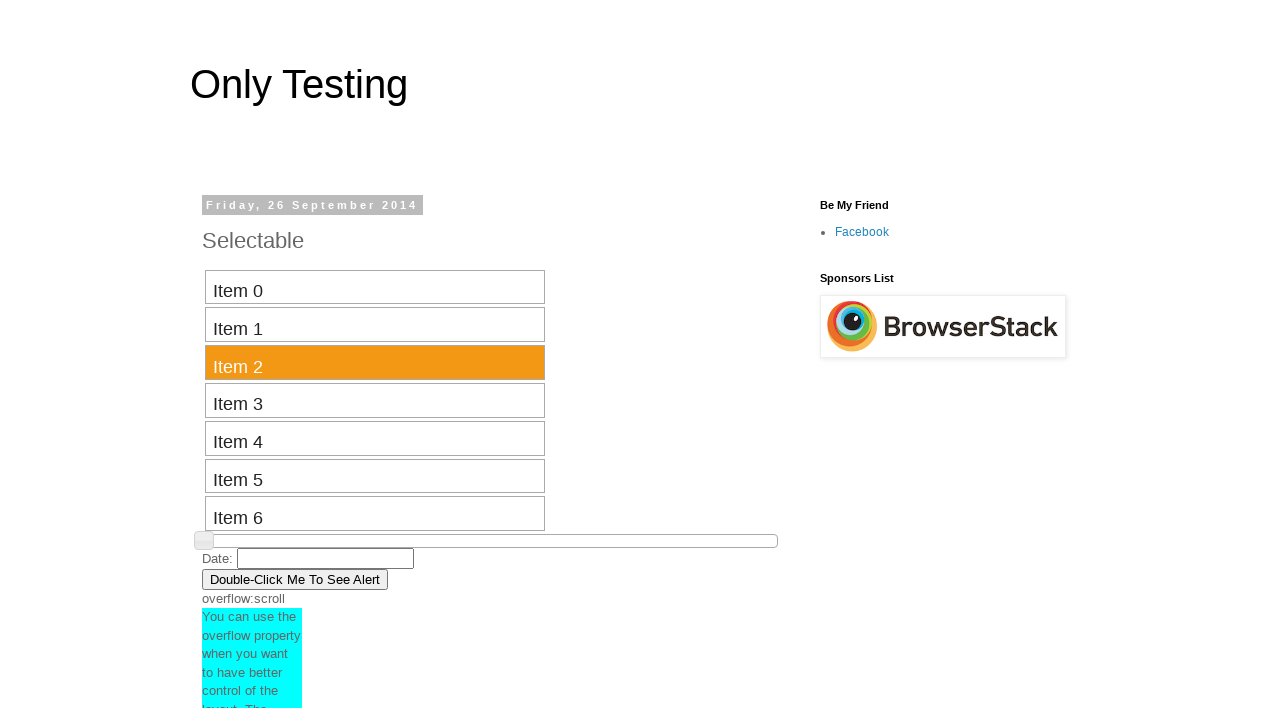

Shift-clicked on 6th selectable item (index 5) to select range at (375, 476) on xpath=//ol[@id='selectable']/* >> nth=5
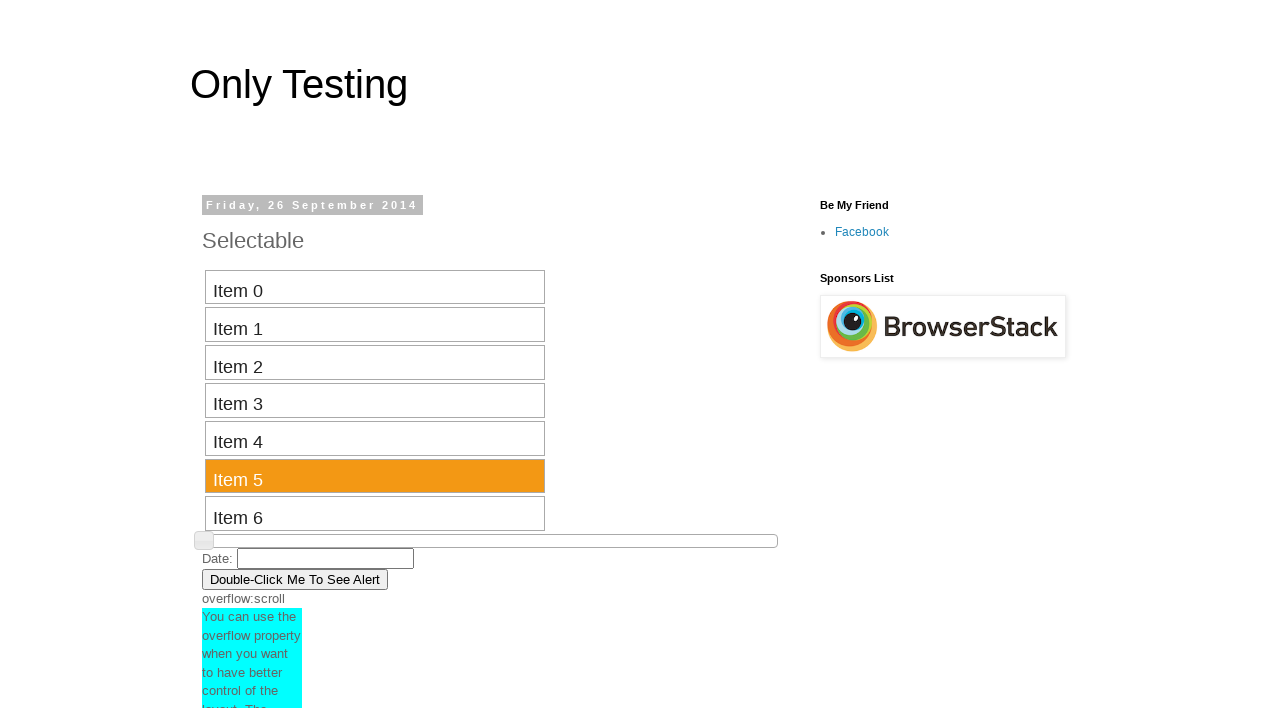

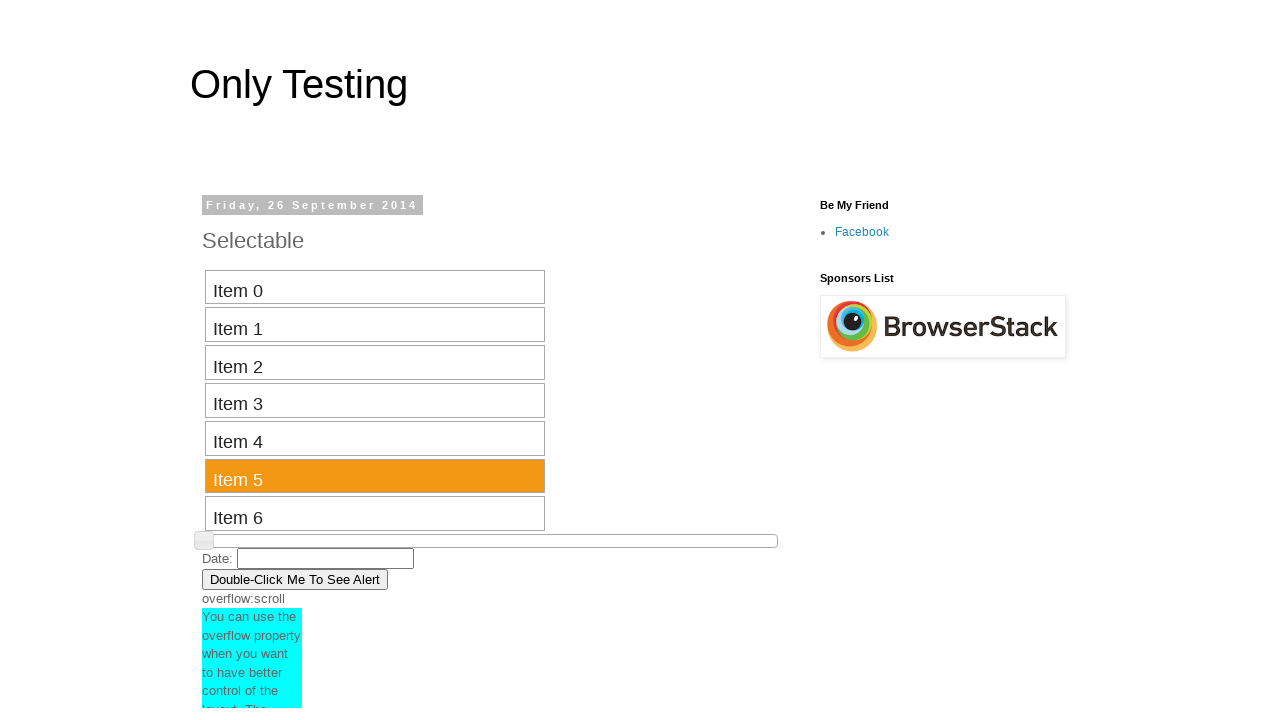